Navigates to a passport/authentication page and clicks on the registration link

Starting URL: https://b2c.passport.rt.ru

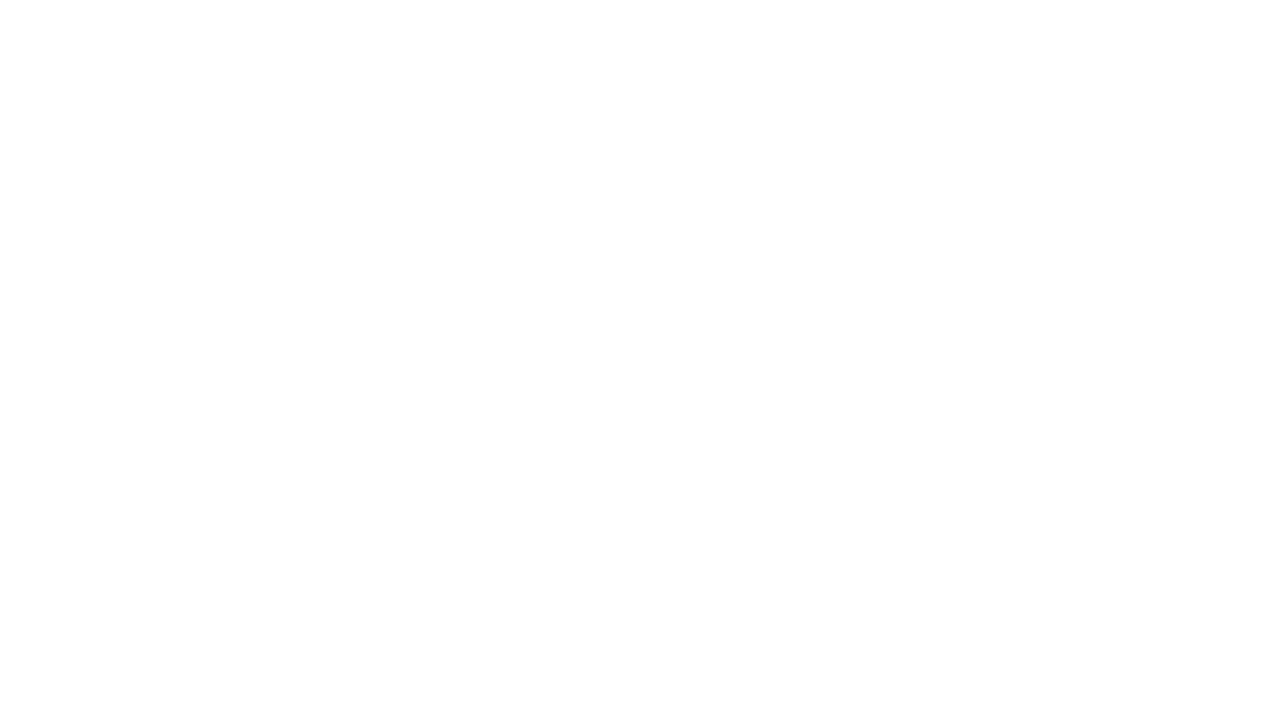

Clicked registration link on passport authentication page at (1010, 478) on #kc-register
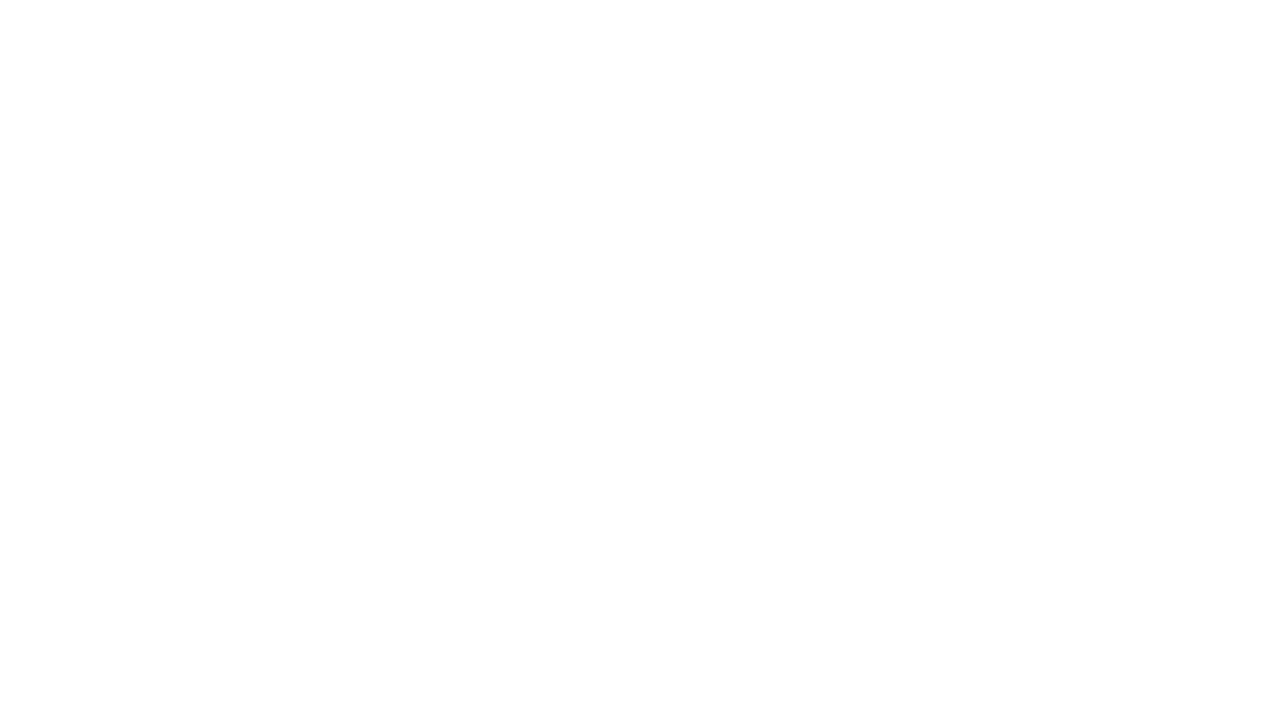

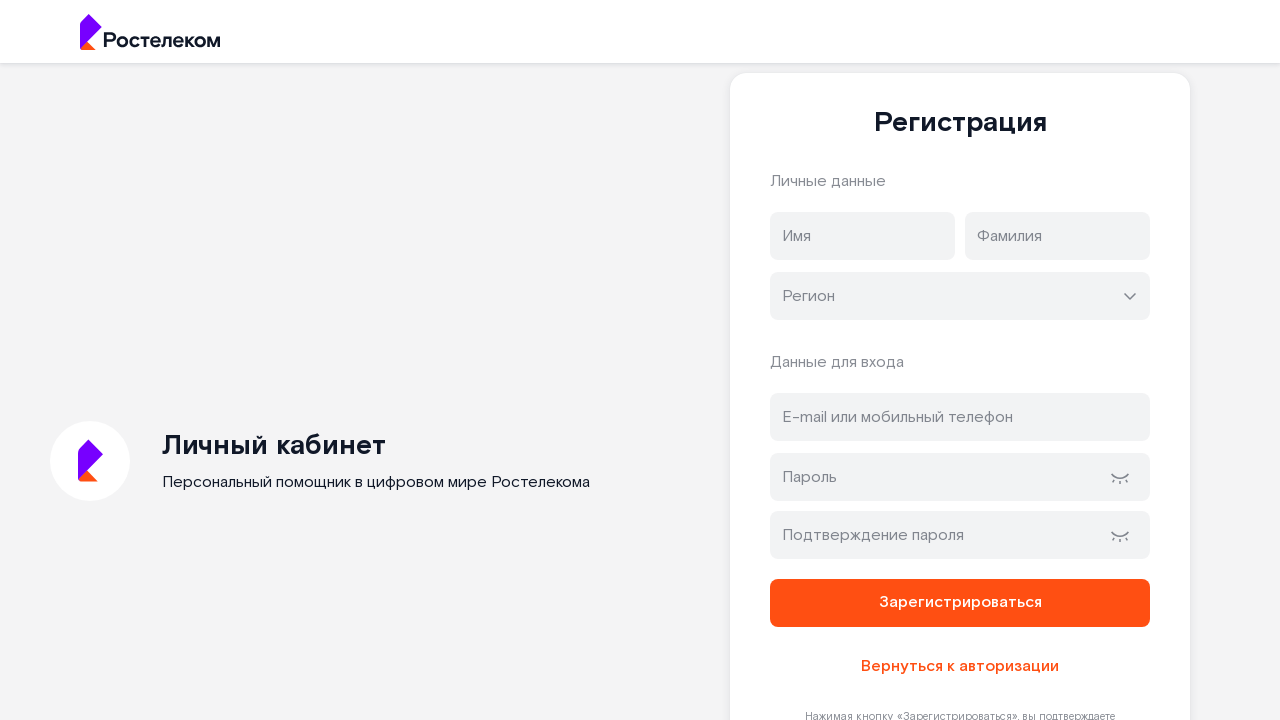